Tests interaction with a challenging DOM table by locating specific cells by column name and row values, finding action buttons (edit/delete) in specific rows, and clicking the green button.

Starting URL: http://the-internet.herokuapp.com/challenging_dom

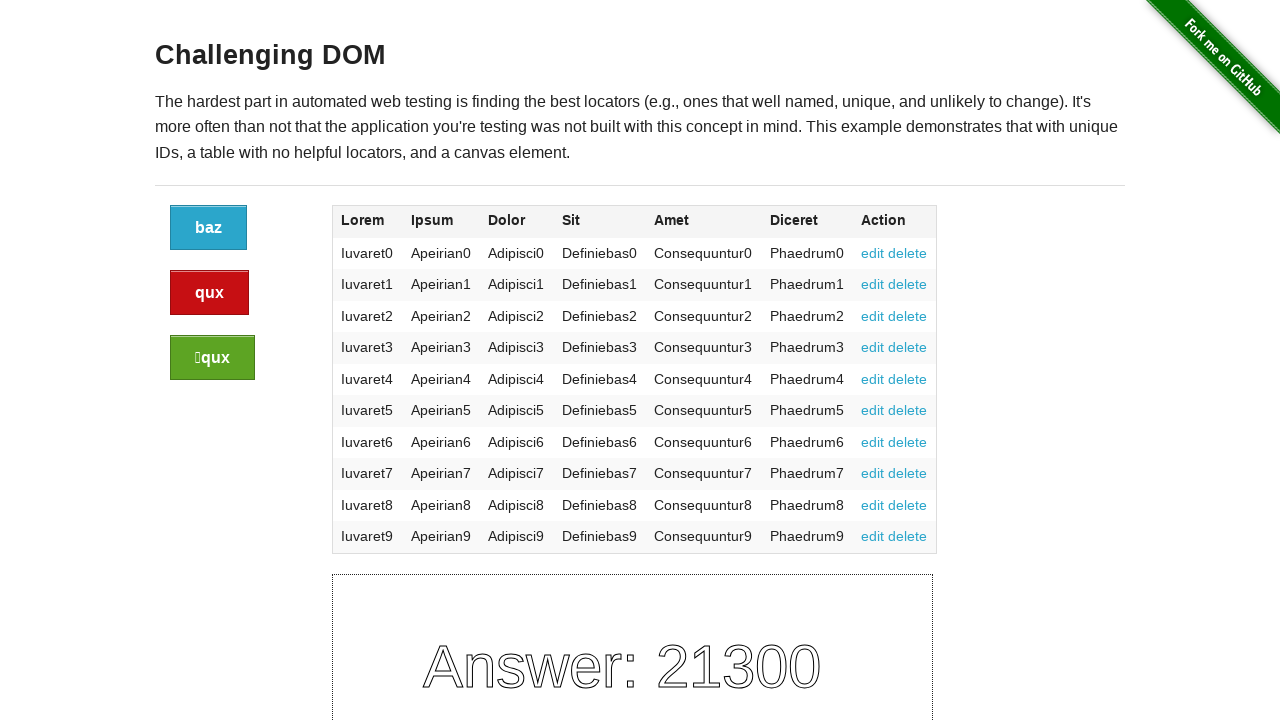

Waited for table to load on challenging DOM page
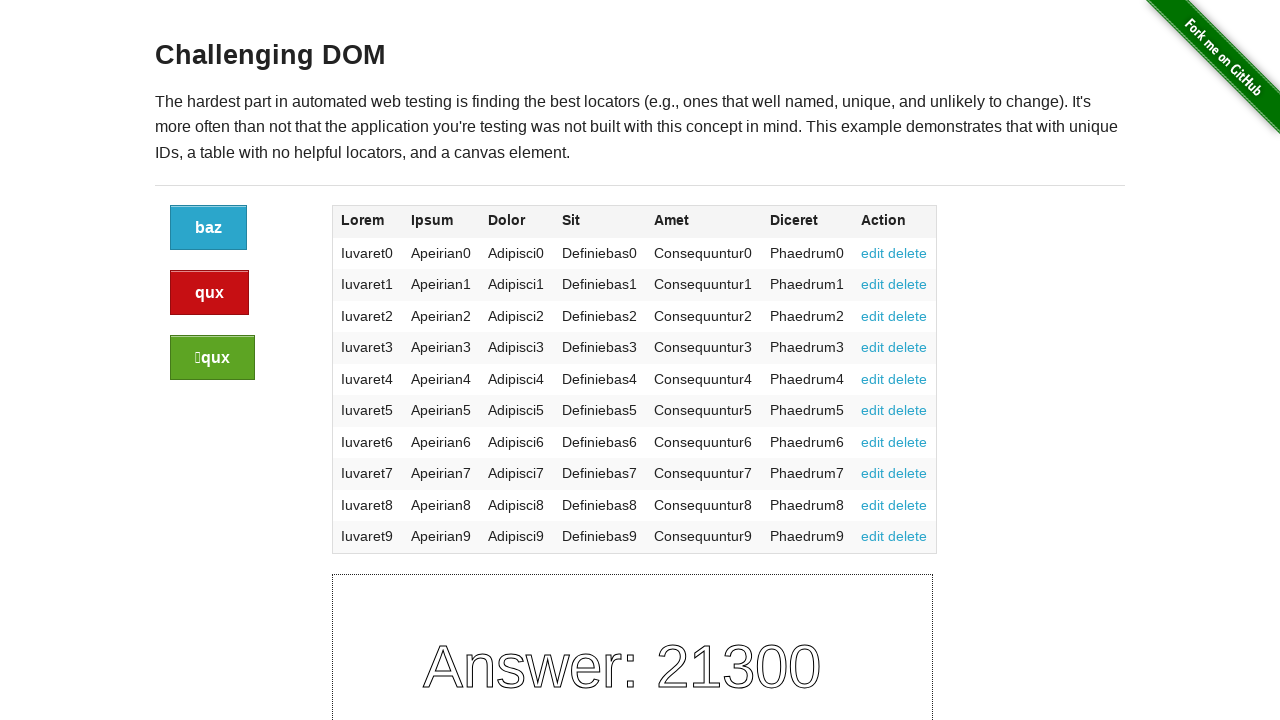

Located all table header columns
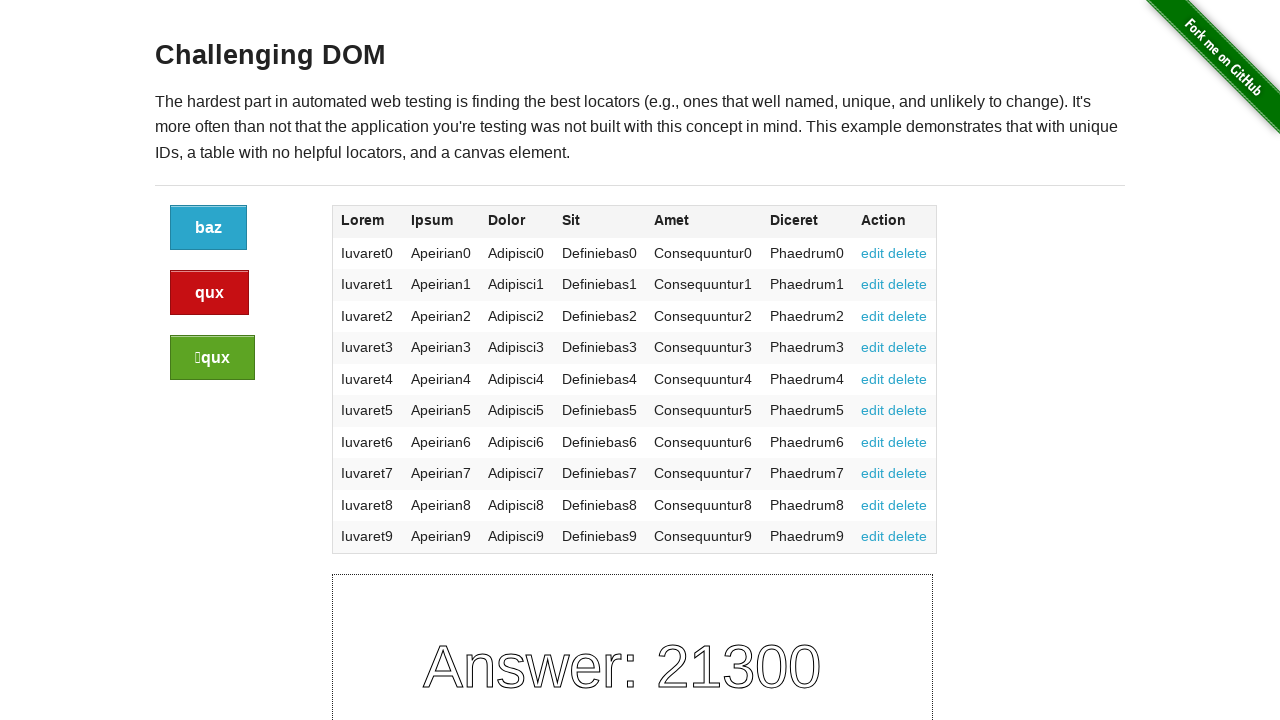

Found 'Diceret' column at index 5
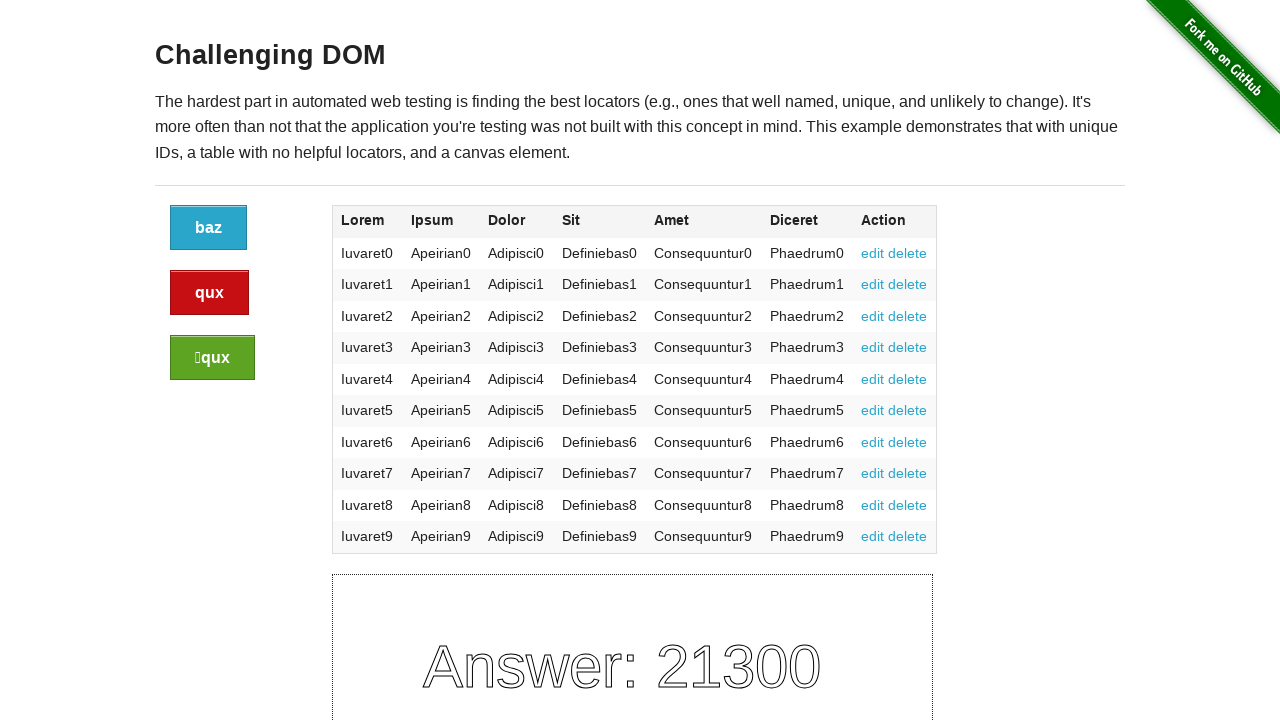

Located all cells in row 3
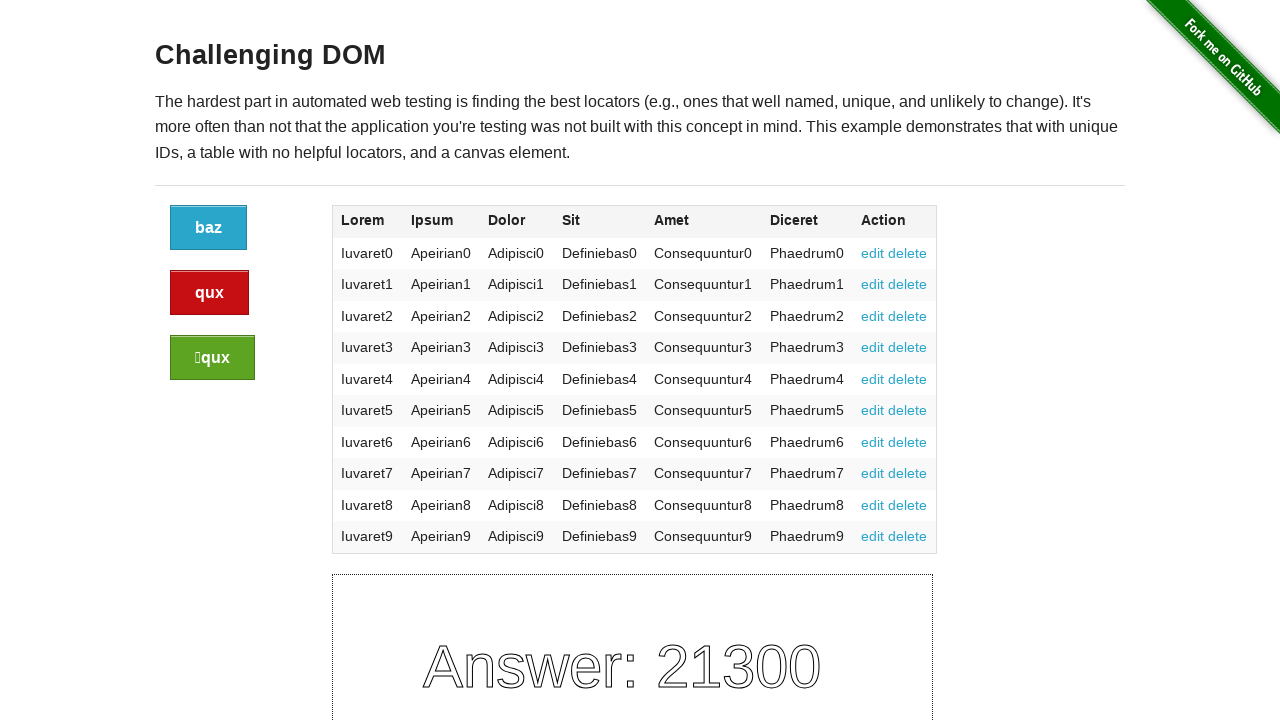

Scrolled Diceret cell in row 3 into view
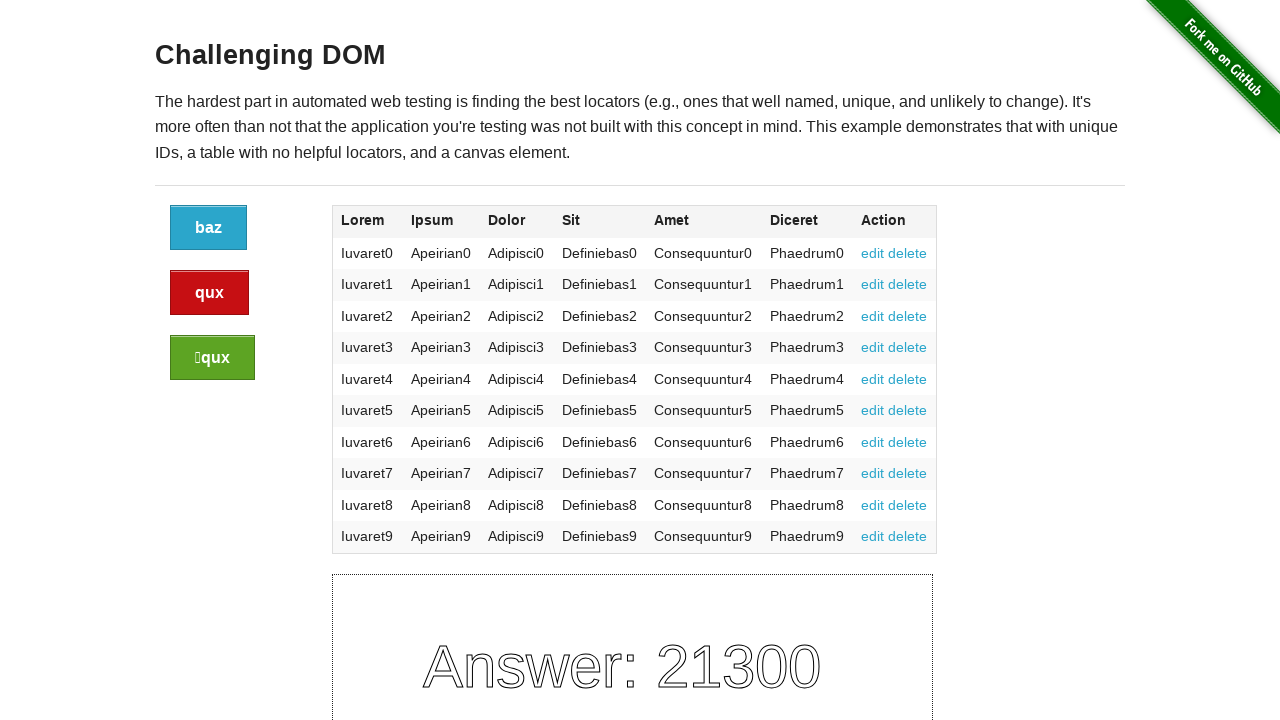

Located all table body rows
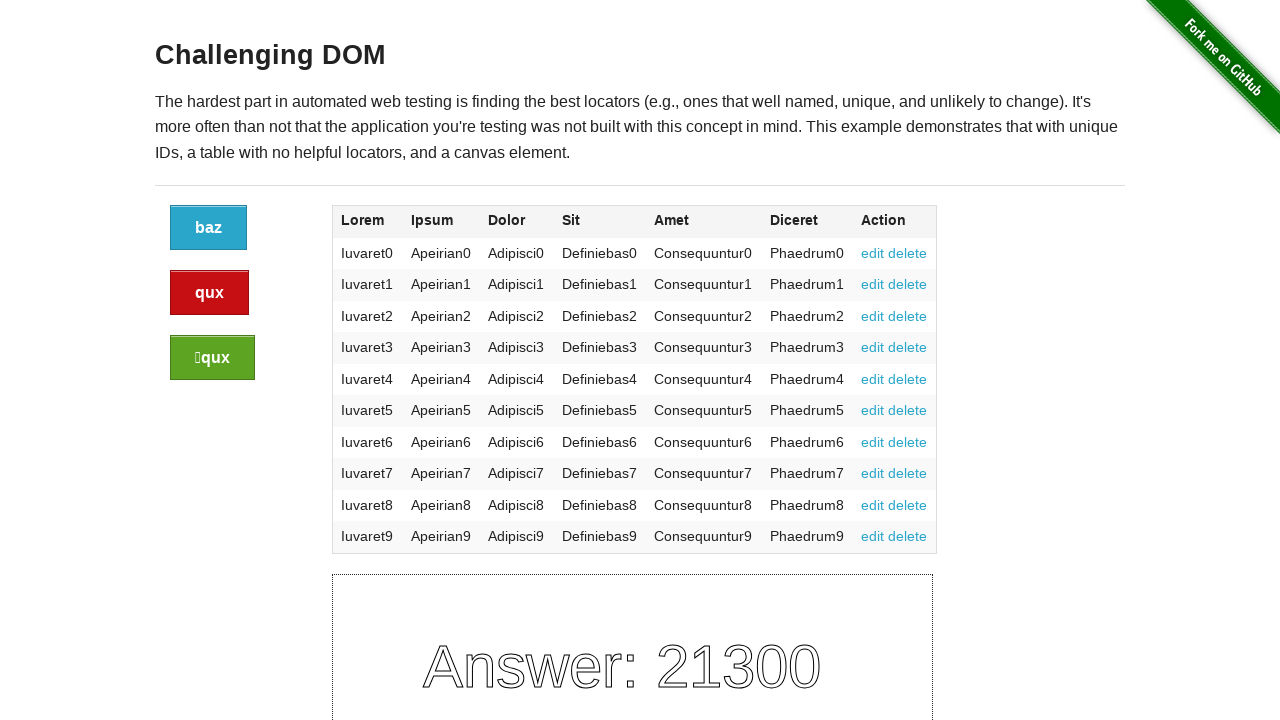

Found row with 'Apeirian7' and scrolled delete button into view
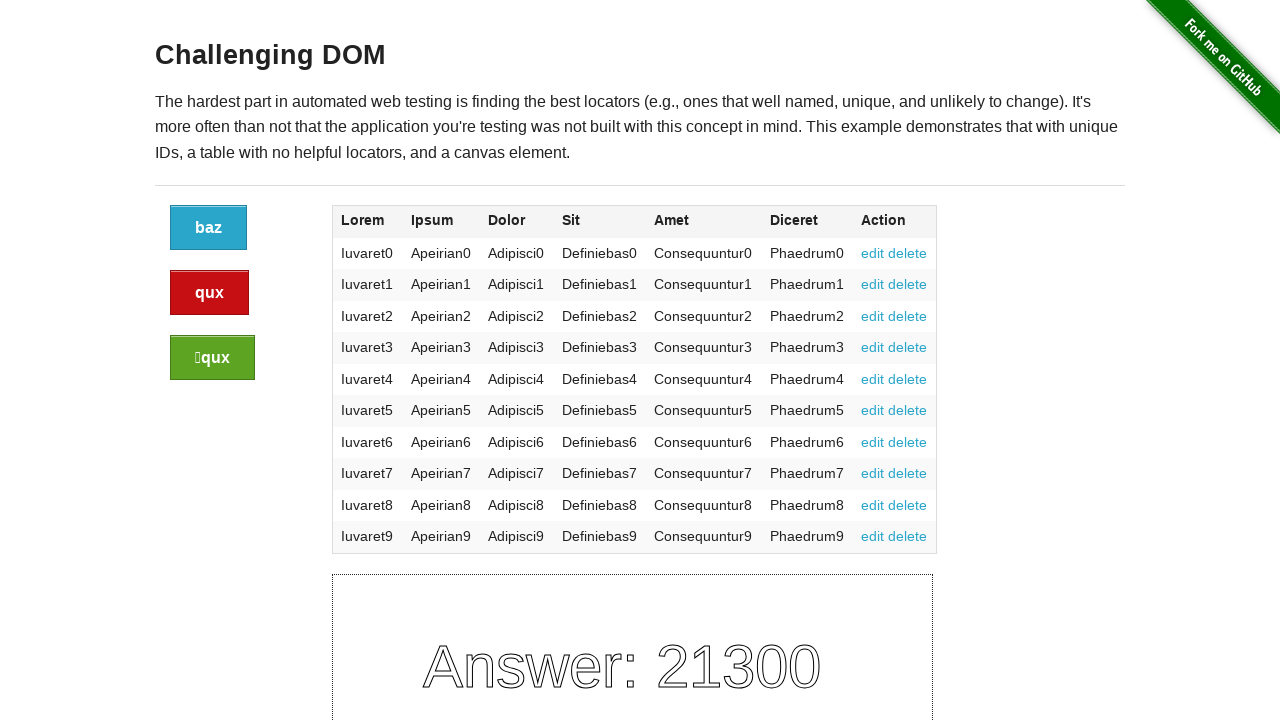

Found row with 'Apeirian2' and scrolled edit button into view
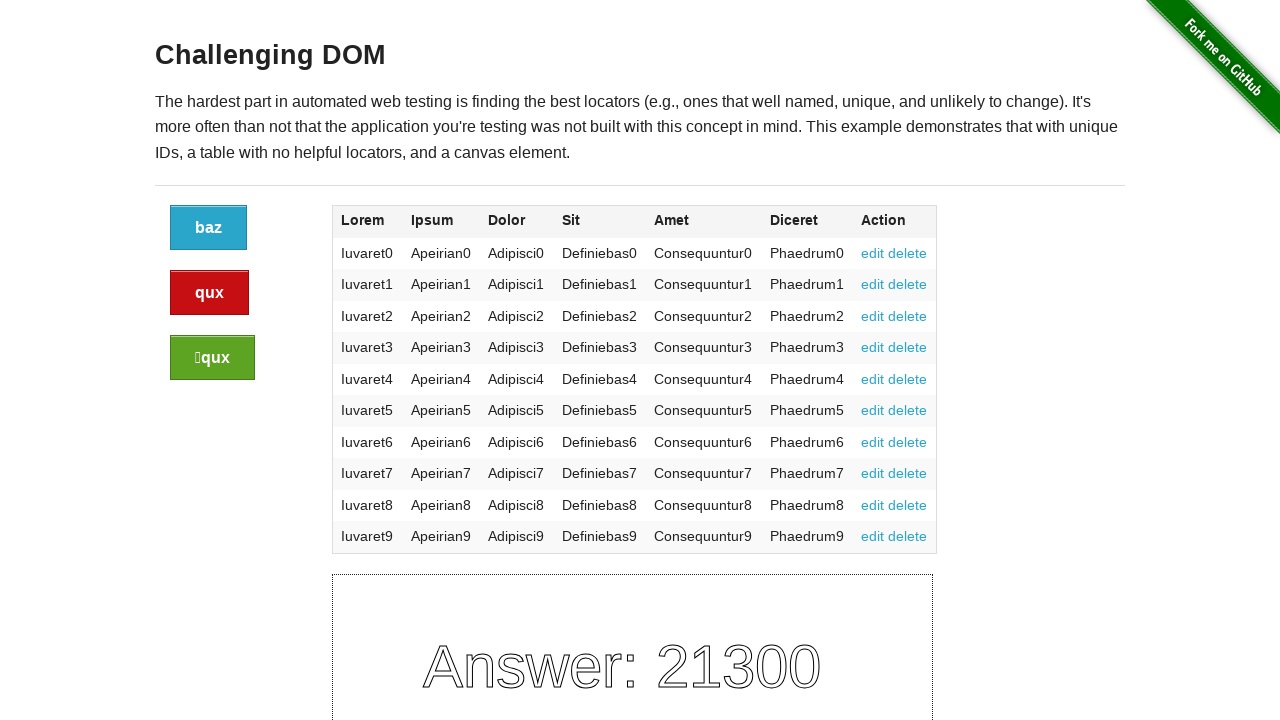

Located and scrolled cell containing 'Definiebas7' into view
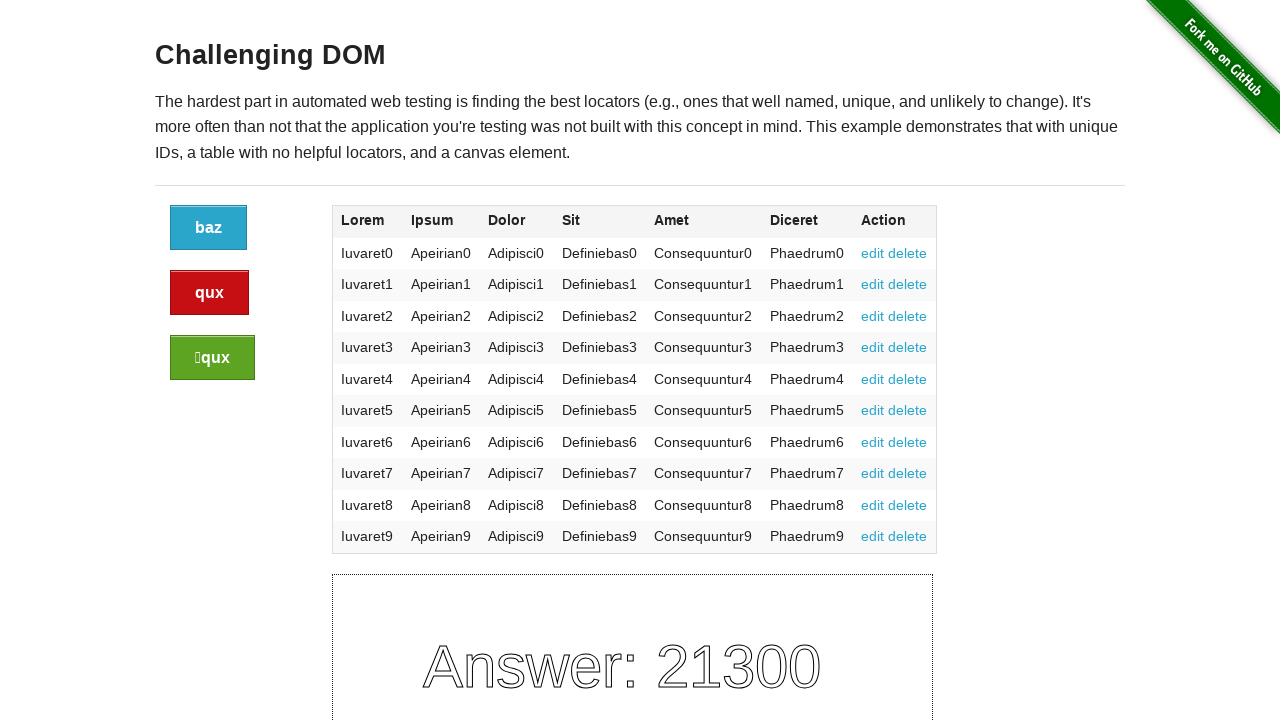

Located and scrolled cell containing 'Iuvaret7' into view
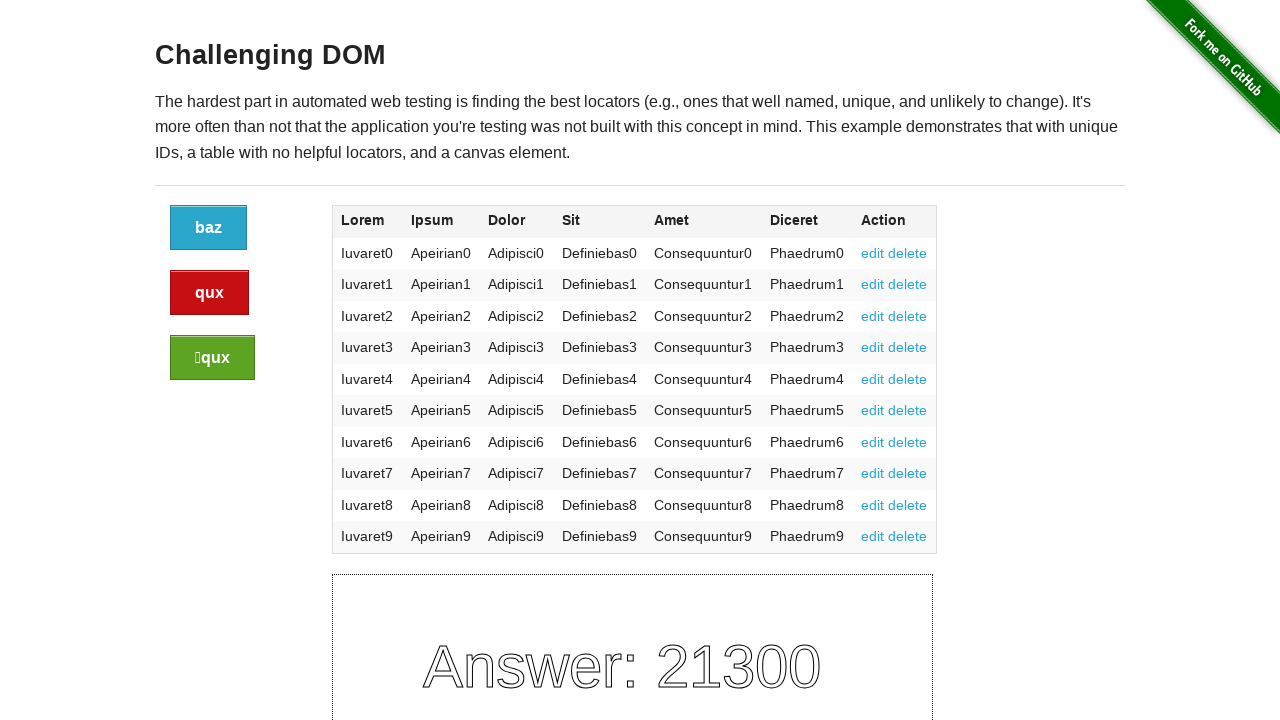

Clicked the green button (third button in button container) at (212, 358) on .large-2 a >> nth=2
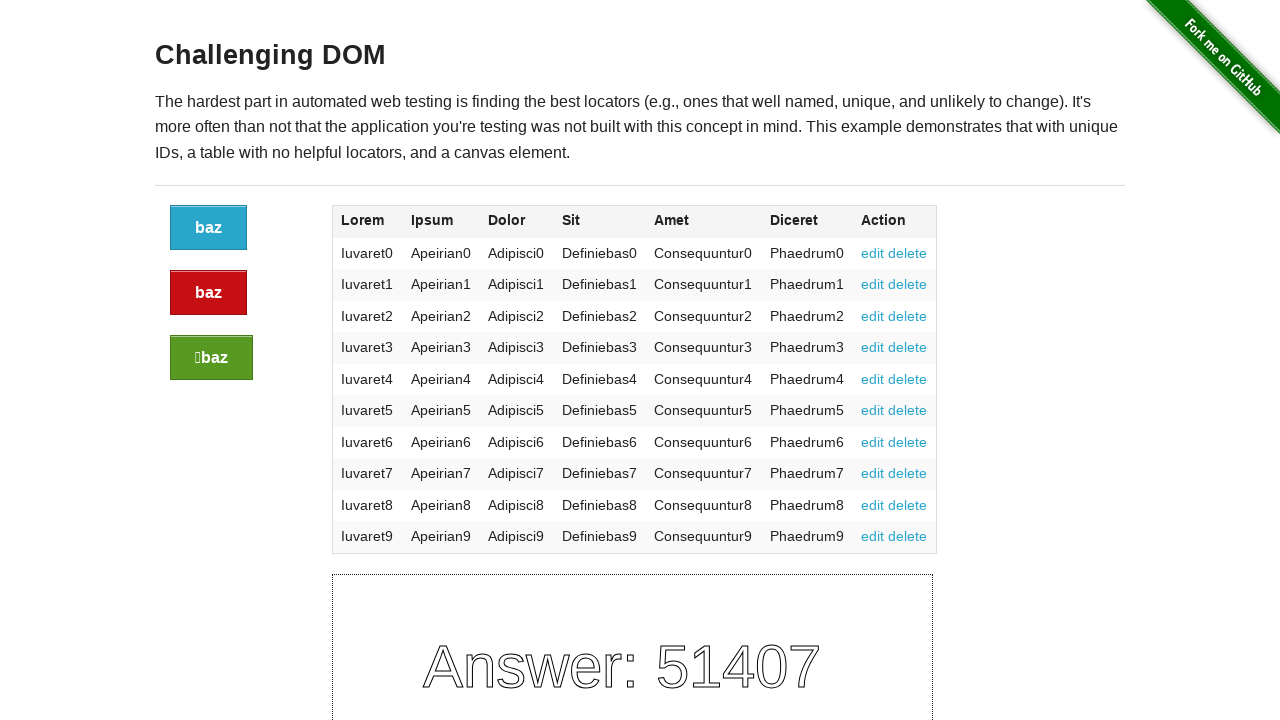

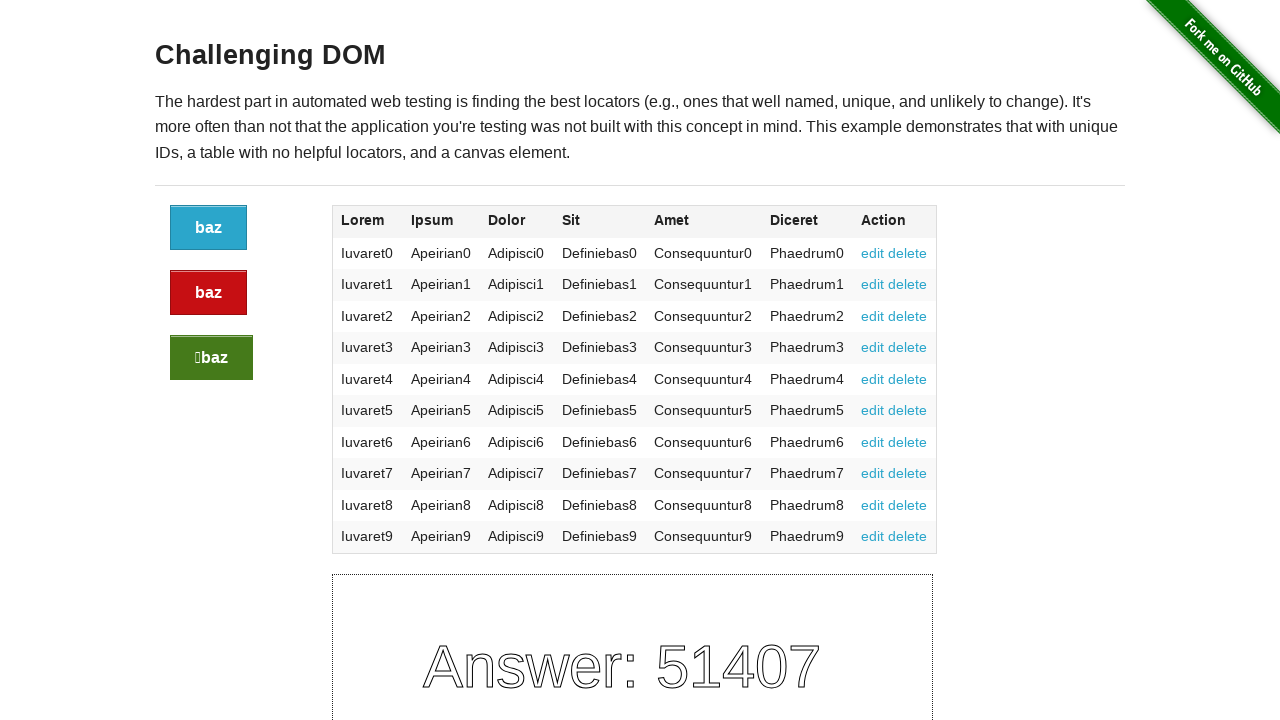